Tests window switching functionality by opening a new window via a link and switching between parent and child windows to verify content

Starting URL: https://the-internet.herokuapp.com/

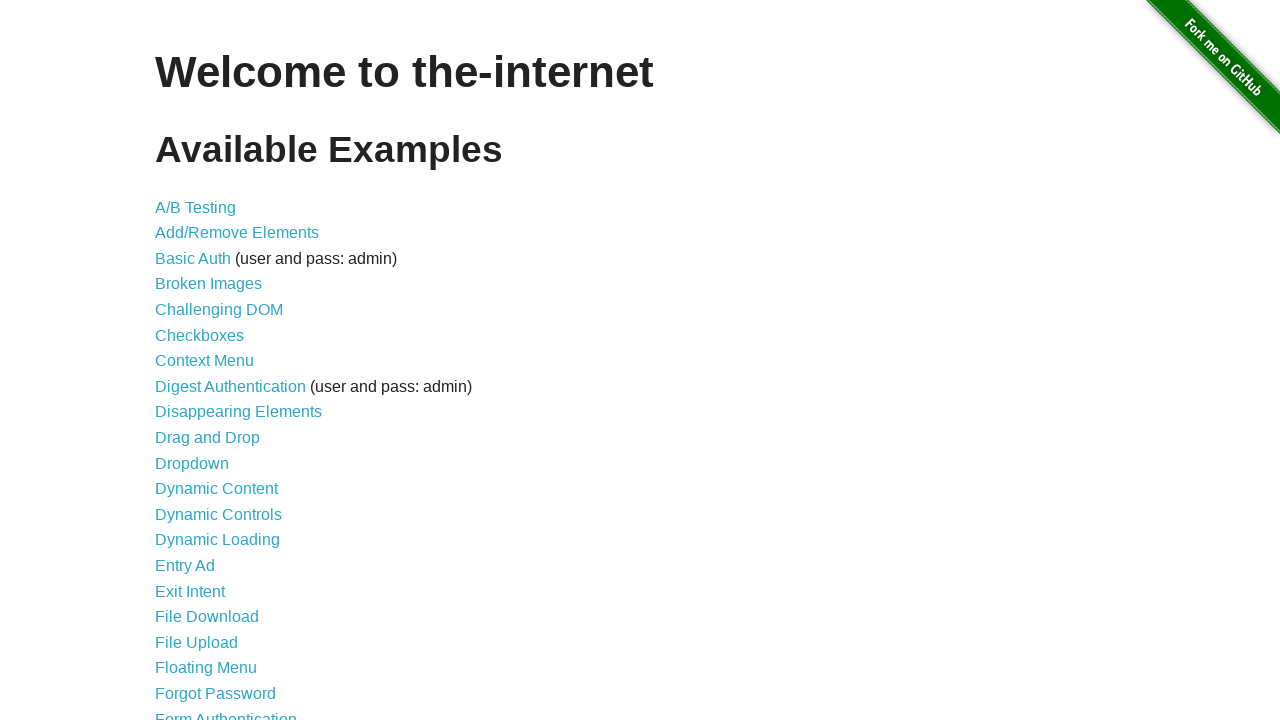

Clicked on 'Multiple Windows' link at (218, 369) on text=Multiple Windows
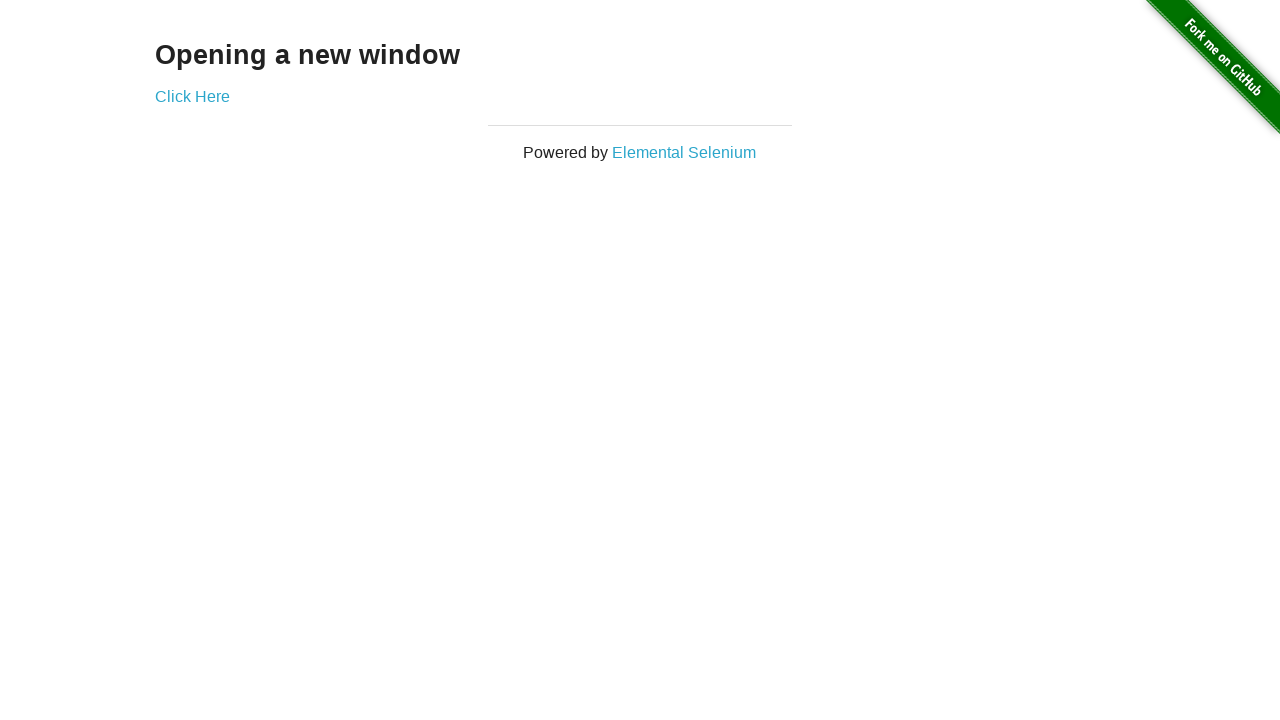

Waited for Multiple Windows page to load
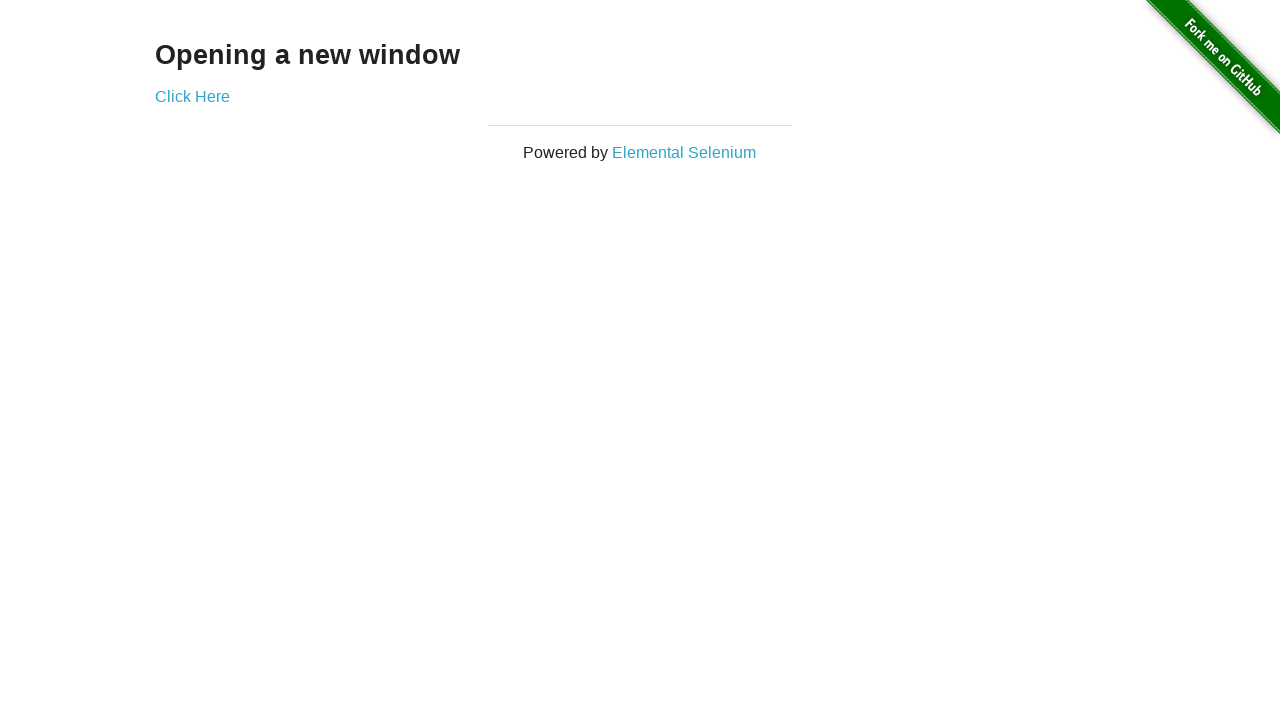

Clicked 'Click Here' link to open new window at (192, 96) on text=Click Here
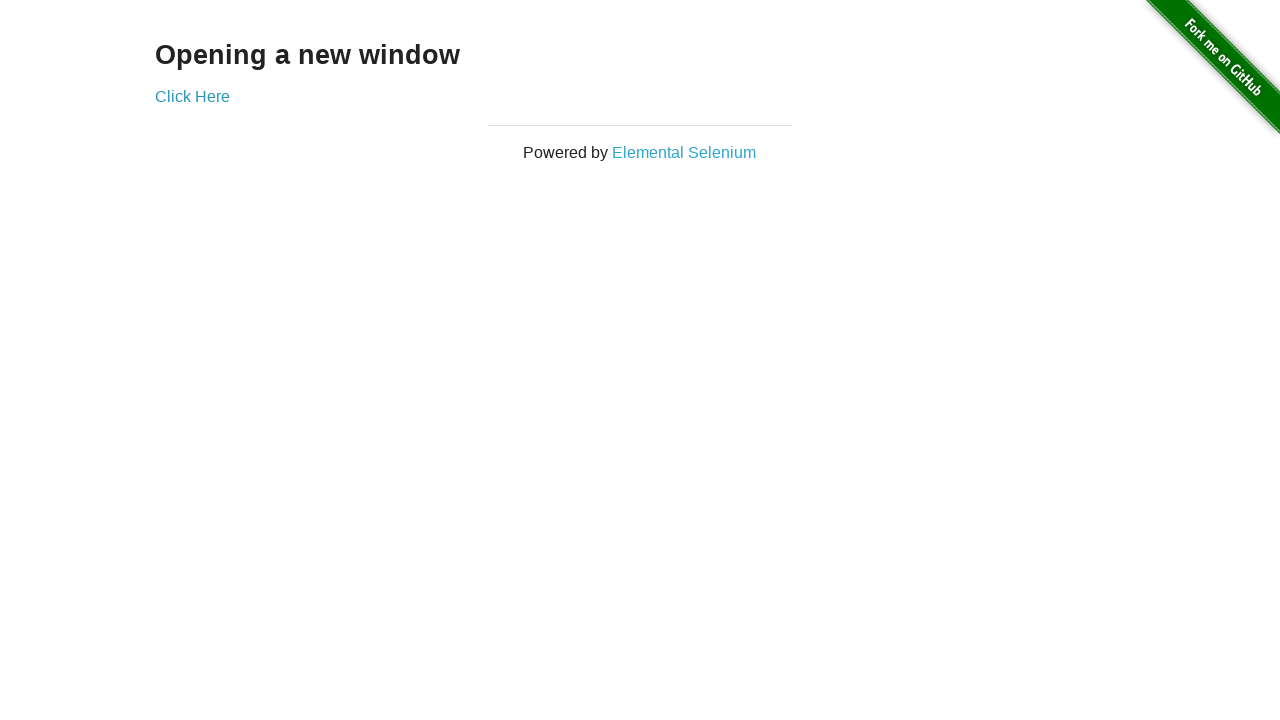

Waited for new window to load
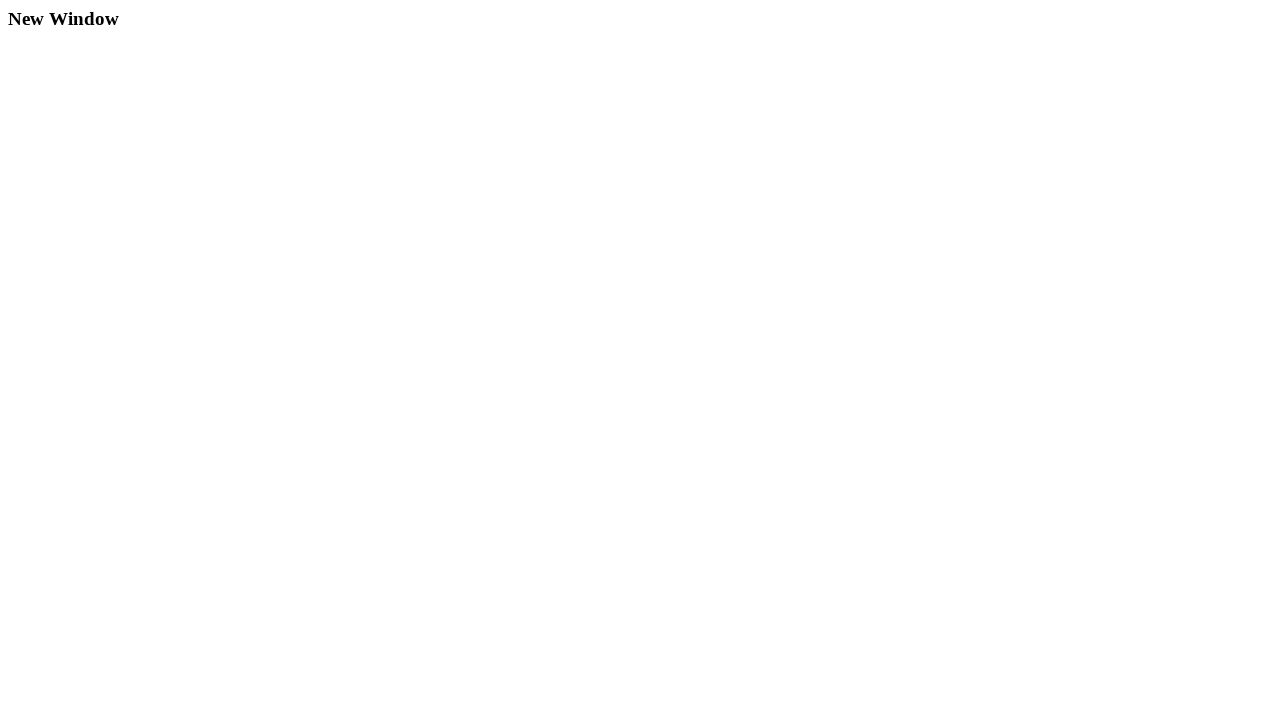

Retrieved text from new window: 'New Window'
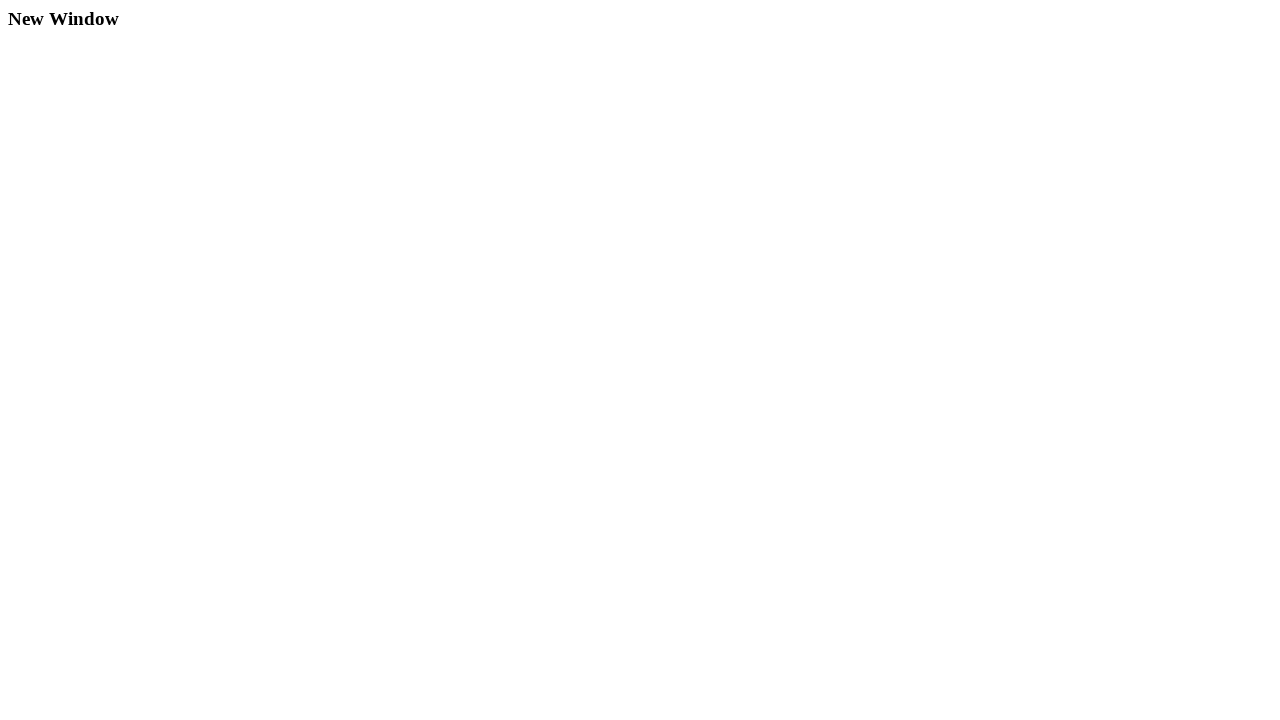

Retrieved text from original window: 'Opening a new window'
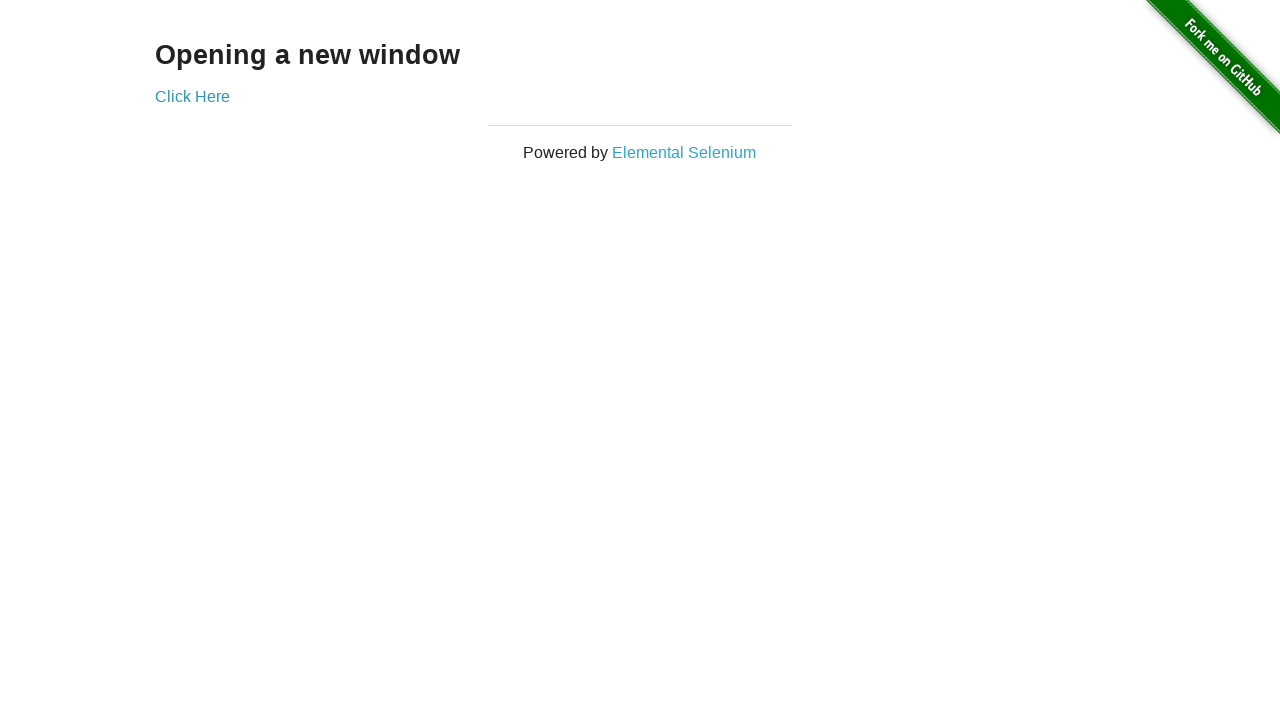

Closed the new window and returned to parent window
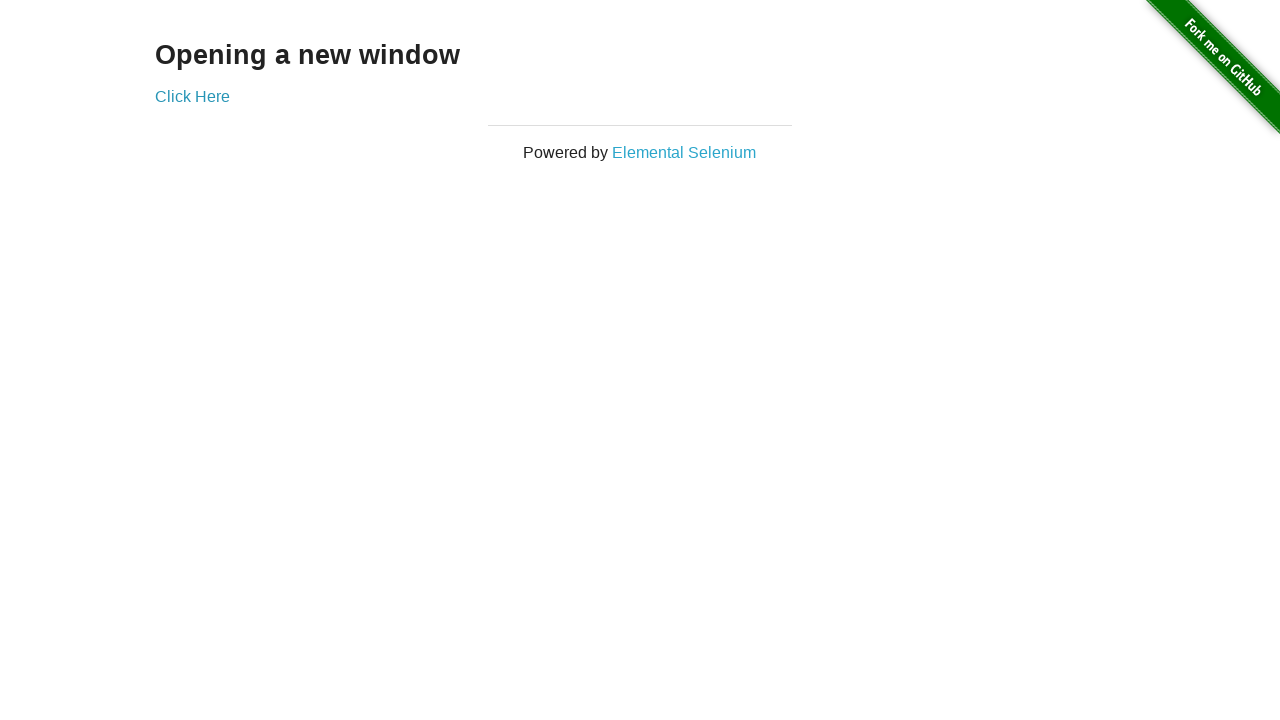

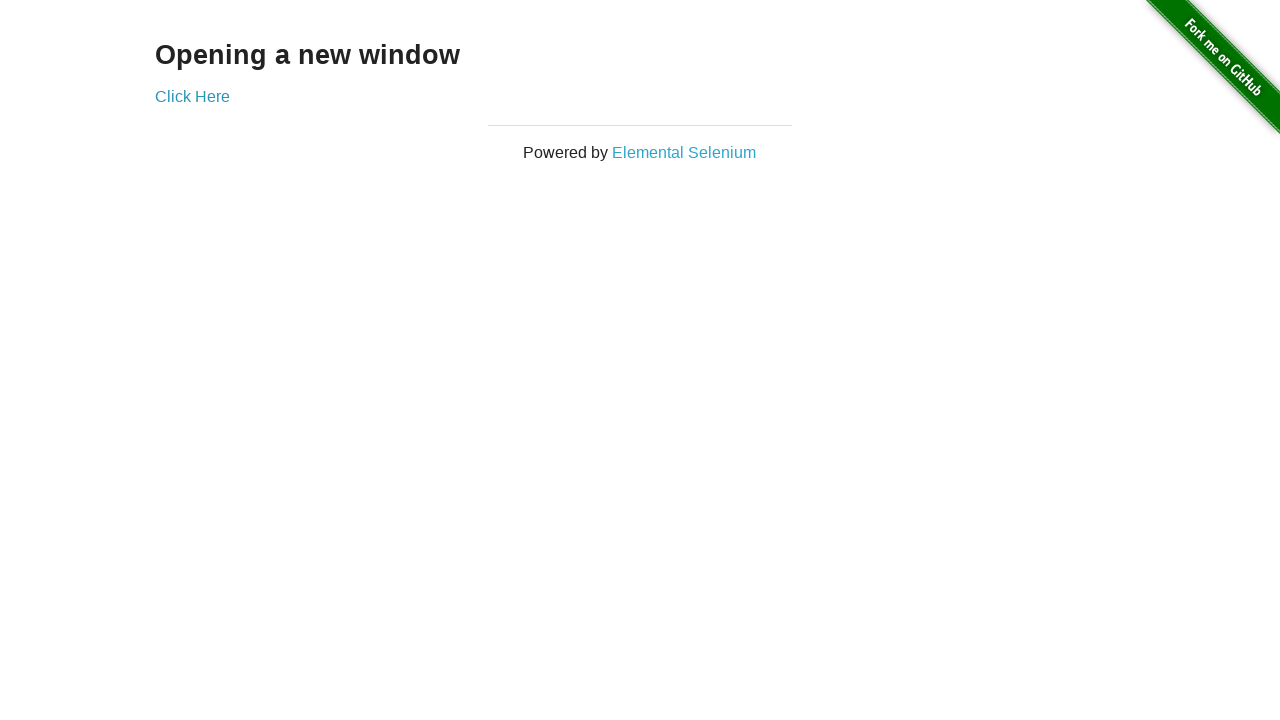